Tests jQuery UI slider functionality by dragging the slider handle horizontally to a new position

Starting URL: http://jqueryui.com/slider/

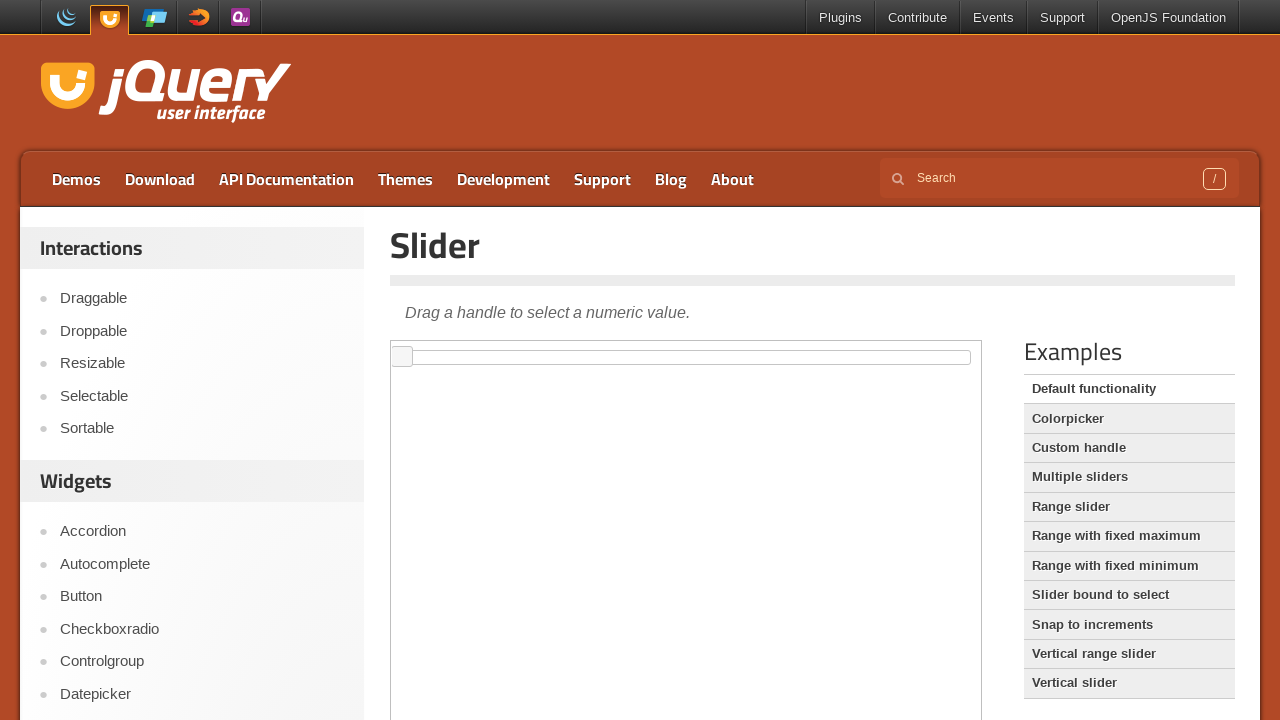

Located the demo iframe containing the slider
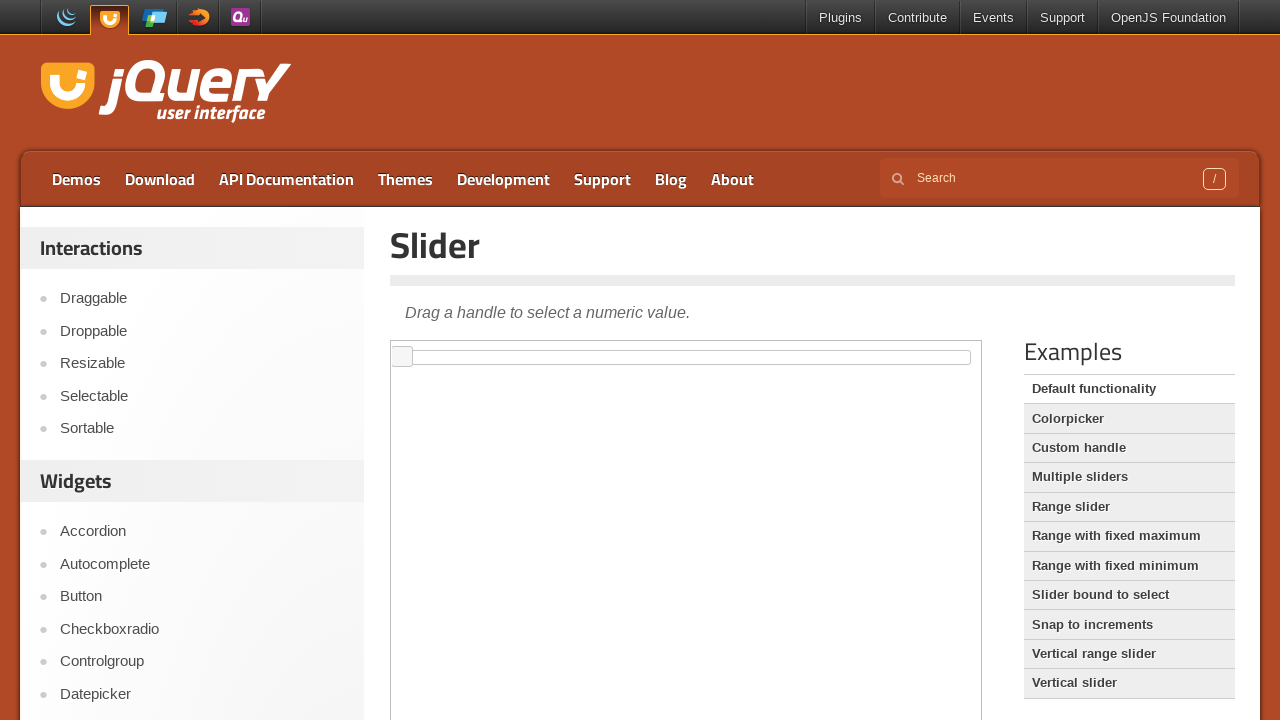

Located the slider handle element
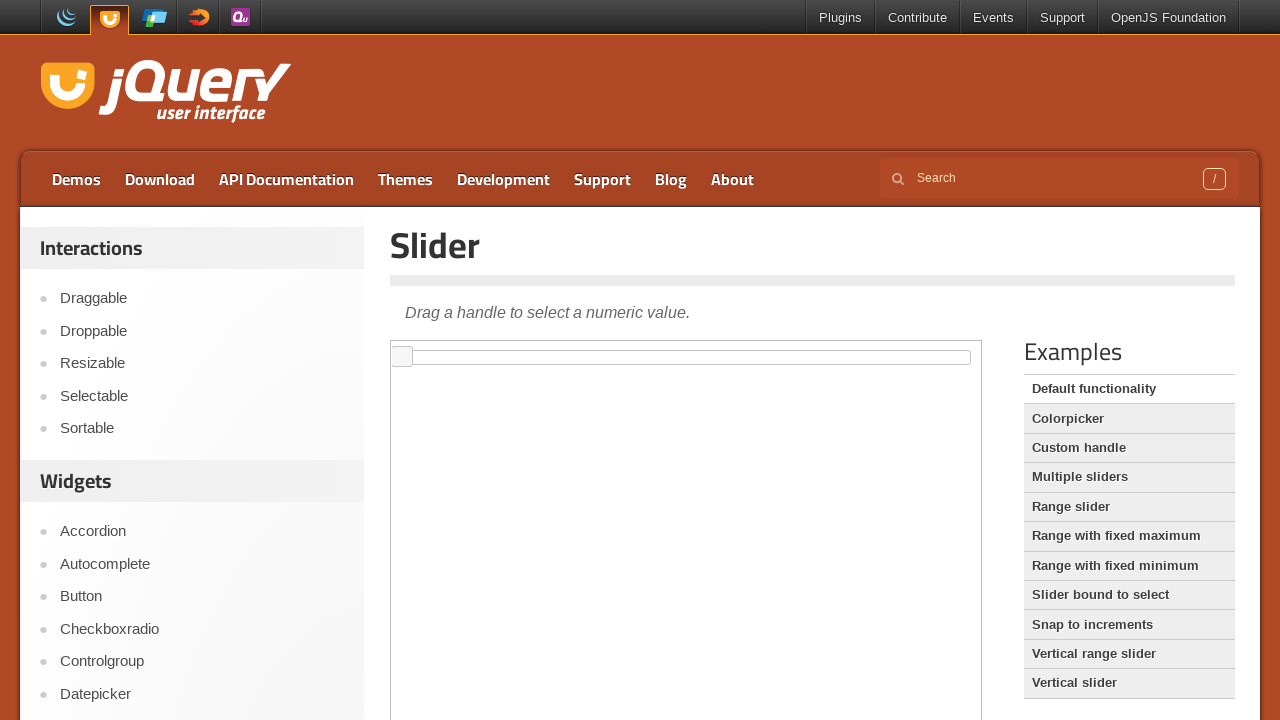

Dragged the slider handle 150 pixels to the right at (543, 347)
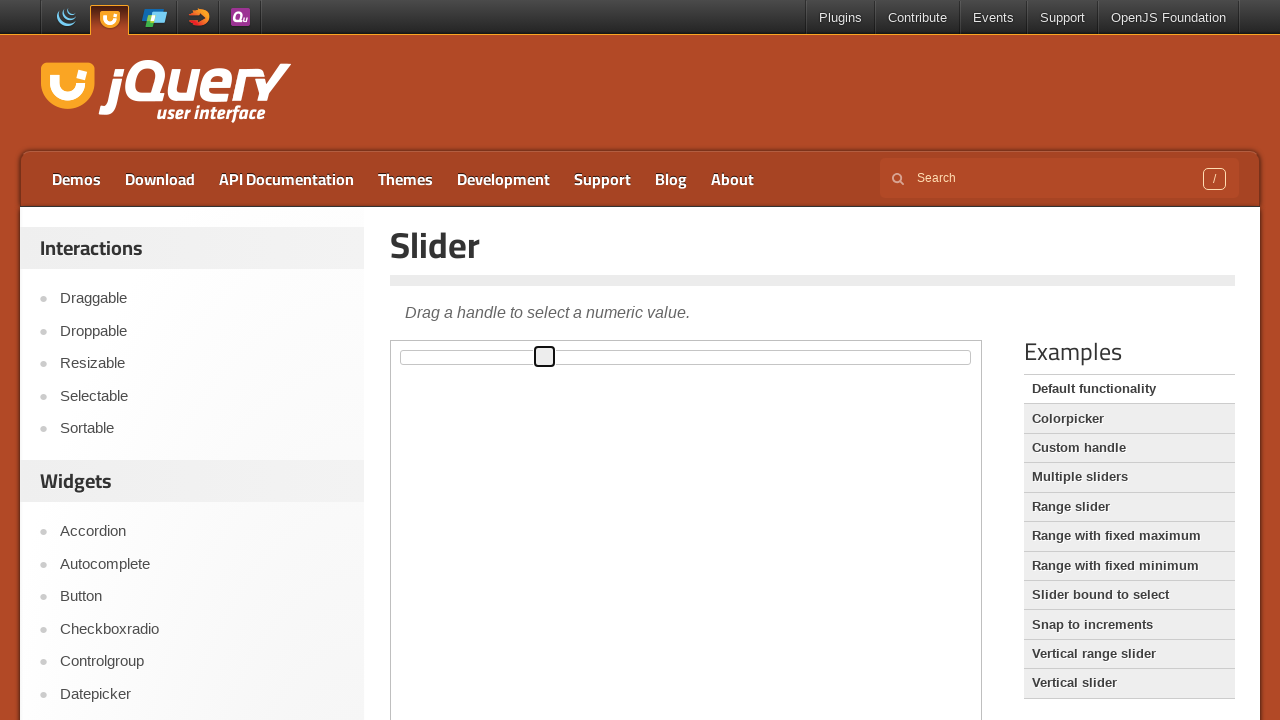

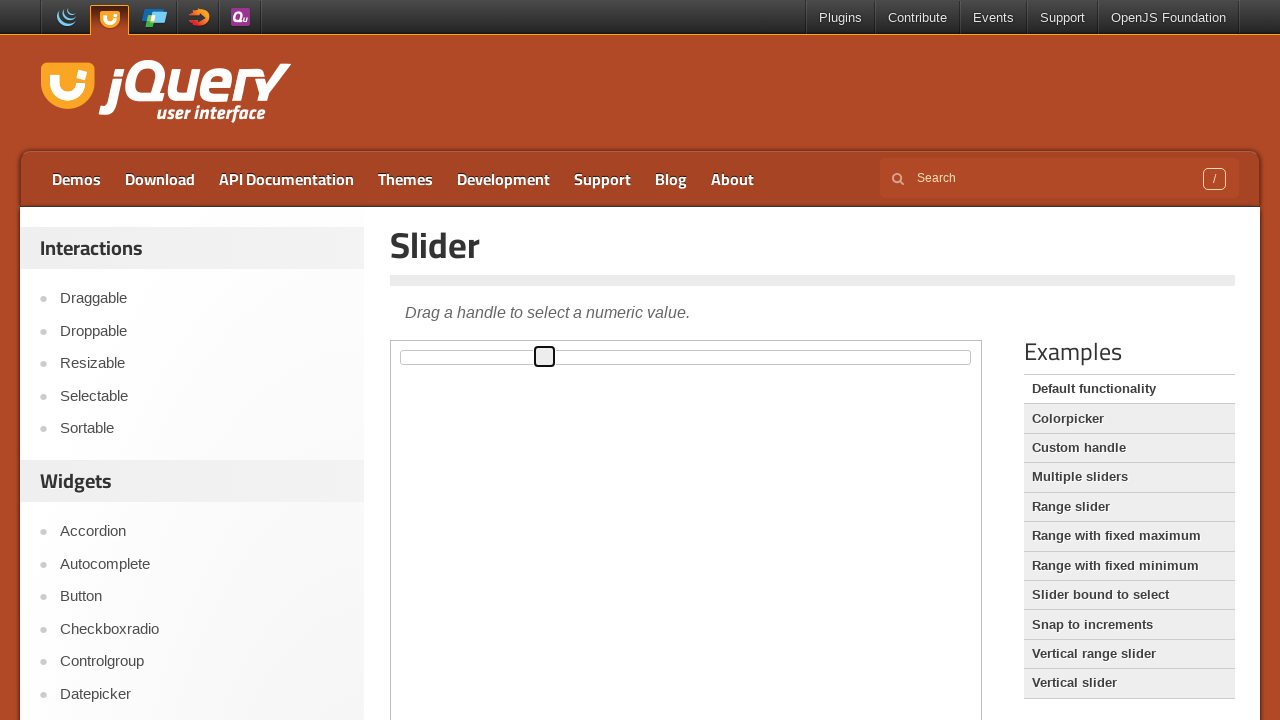